Tests keyboard key press functionality by sending SPACE key to an element and TAB key using ActionChains, then verifying the displayed result text shows the correct key was pressed.

Starting URL: http://the-internet.herokuapp.com/key_presses

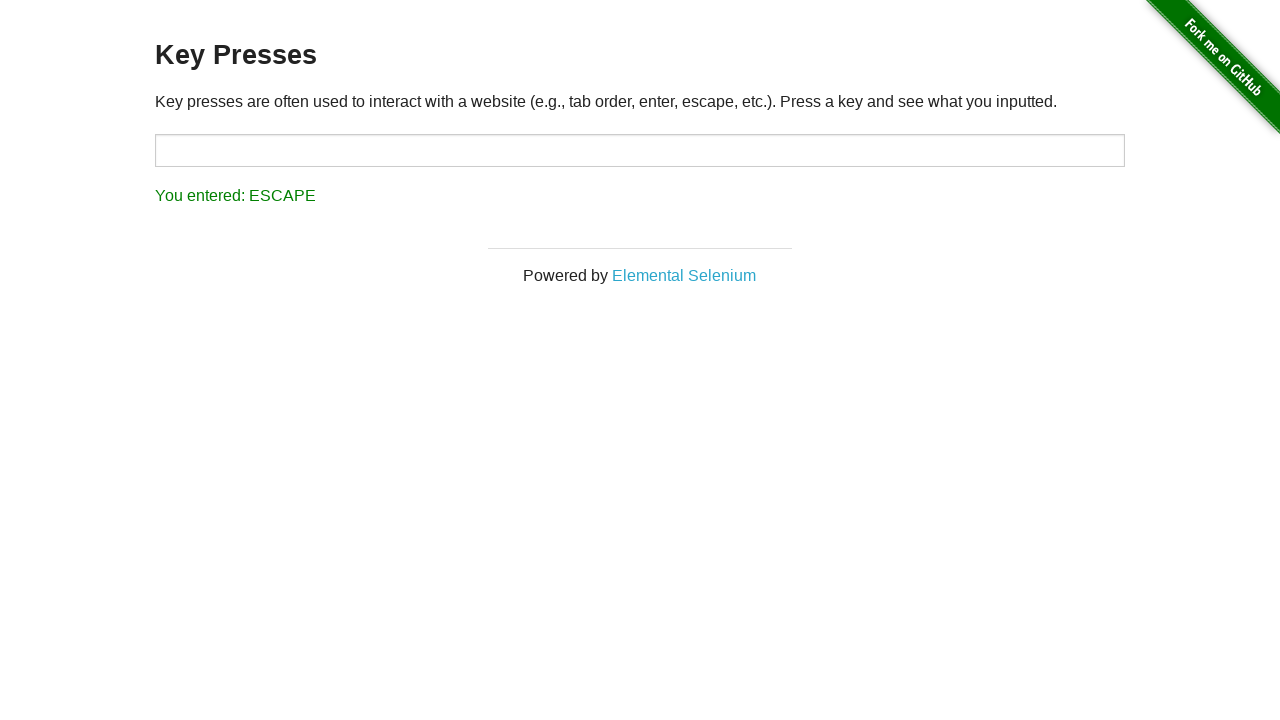

Pressed SPACE key on example element on .example
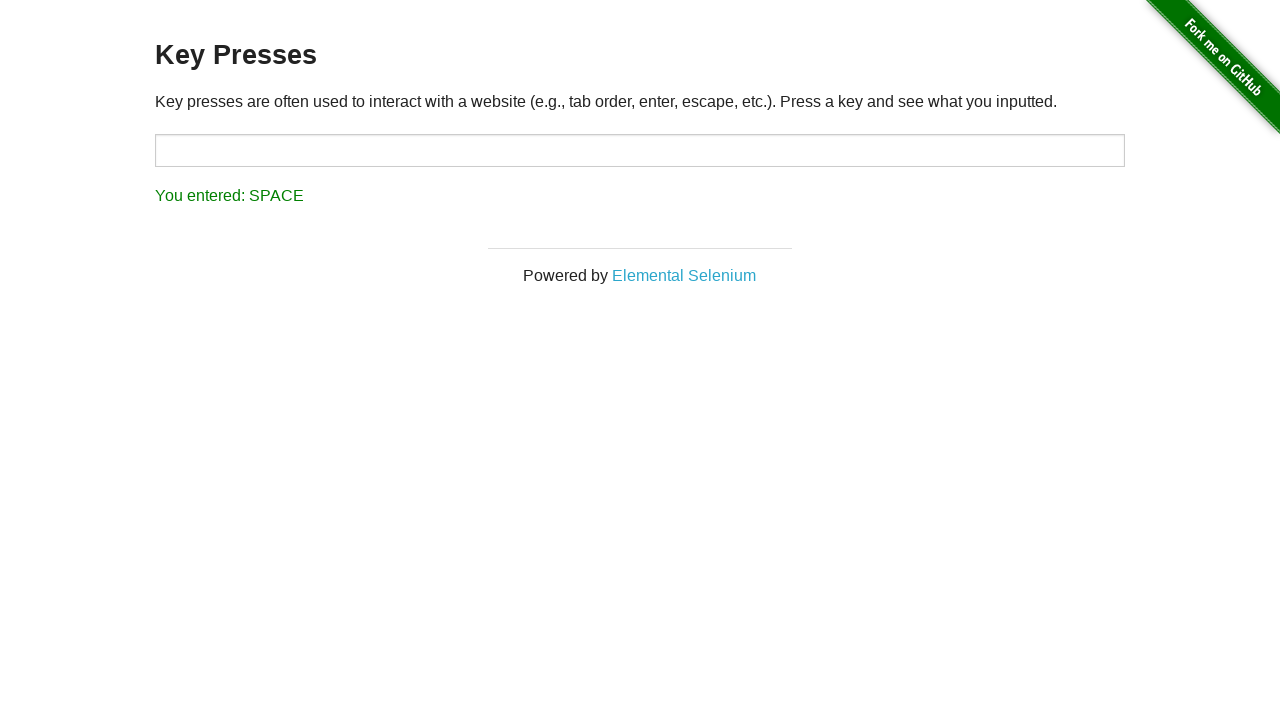

Retrieved result text content
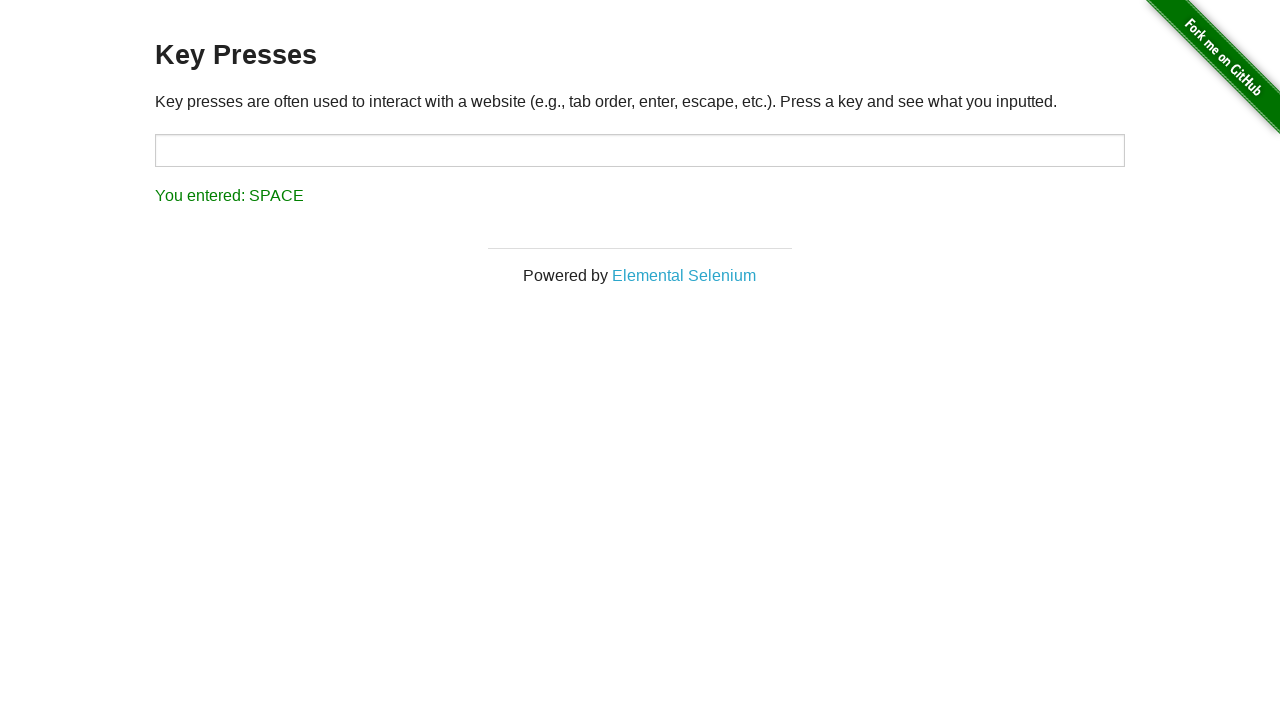

Verified result text shows 'You entered: SPACE'
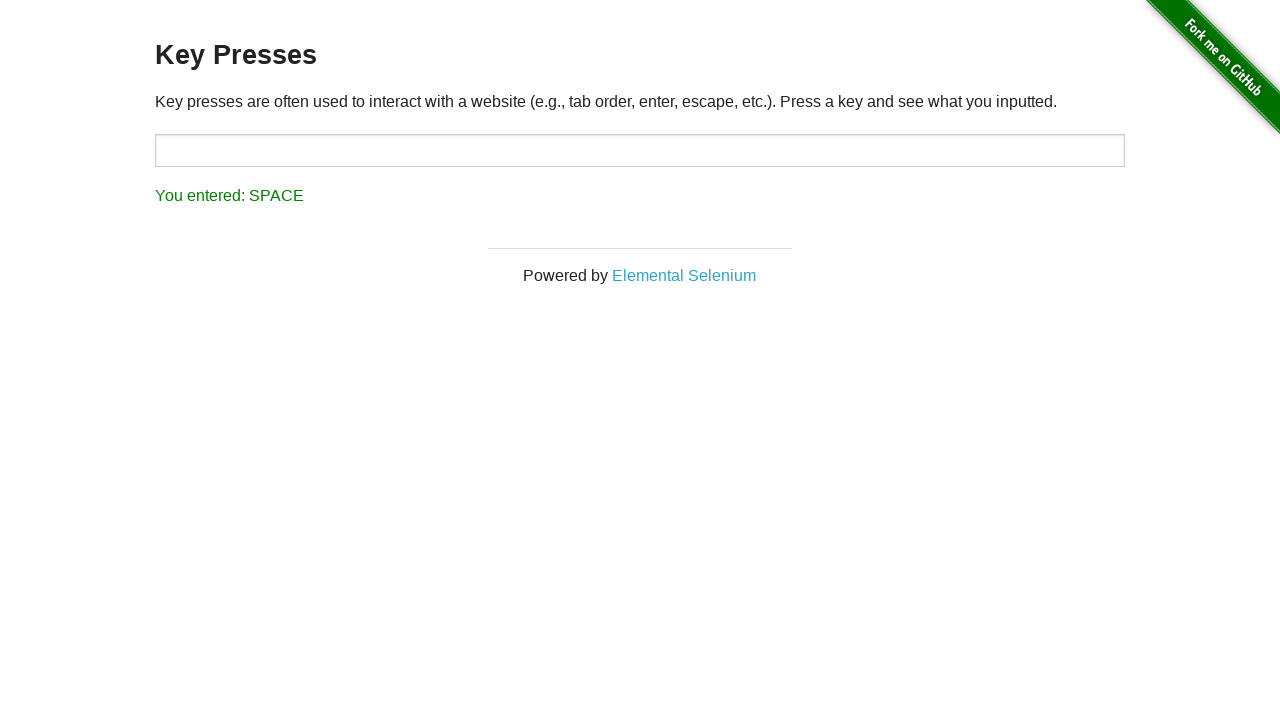

Pressed TAB key using keyboard
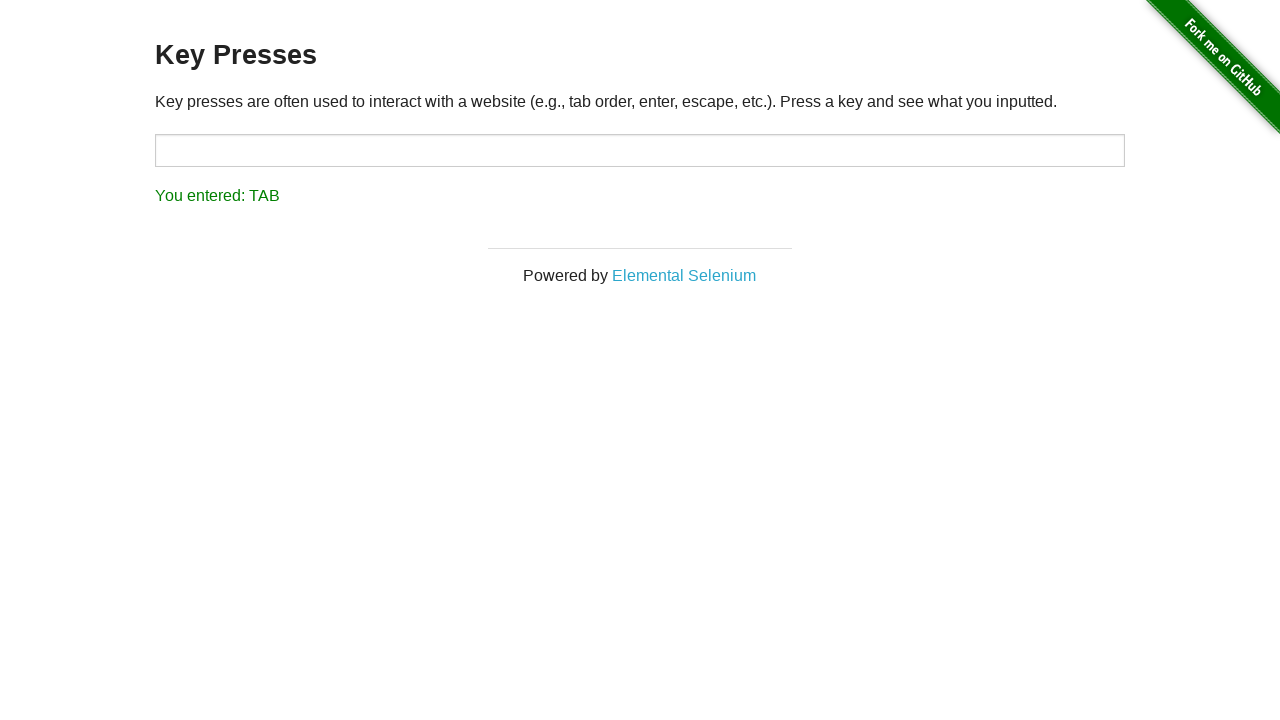

Retrieved result text content
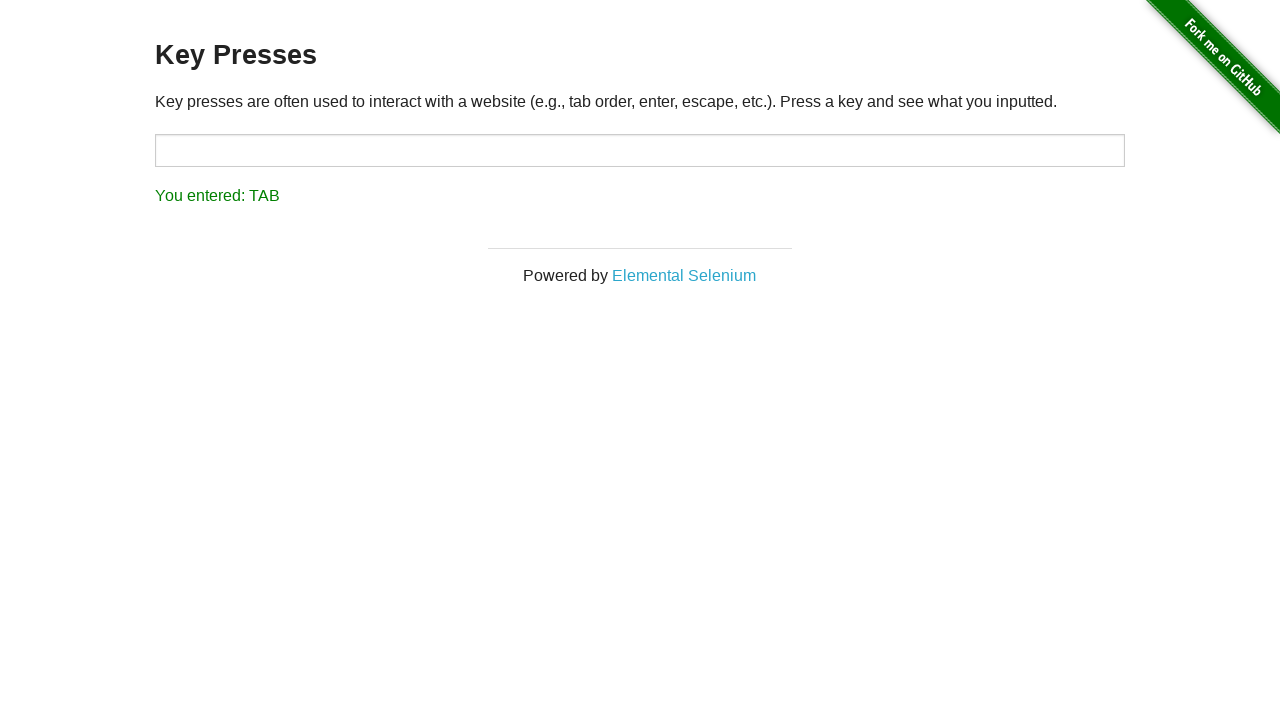

Verified result text shows 'You entered: TAB'
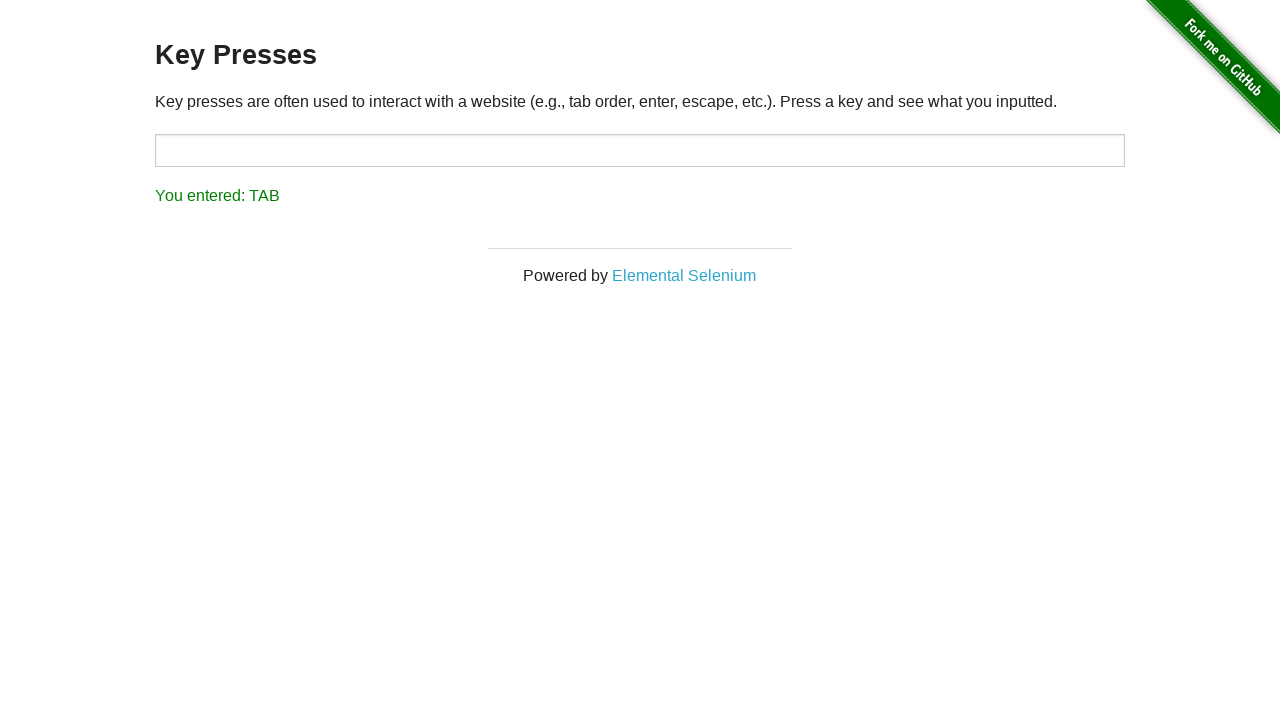

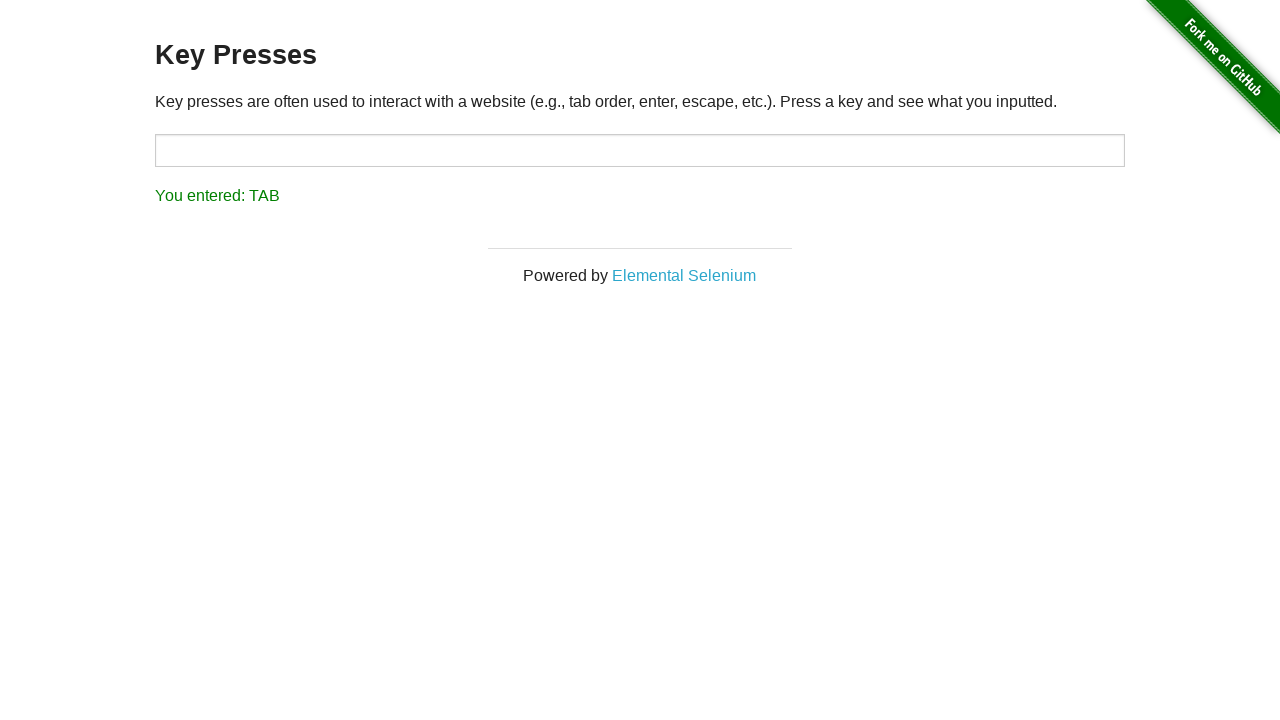